Tests that clicking the "Cursos" link in the main navigation redirects to the Cursos section with the correct URL and title

Starting URL: https://www.freerangetesters.com

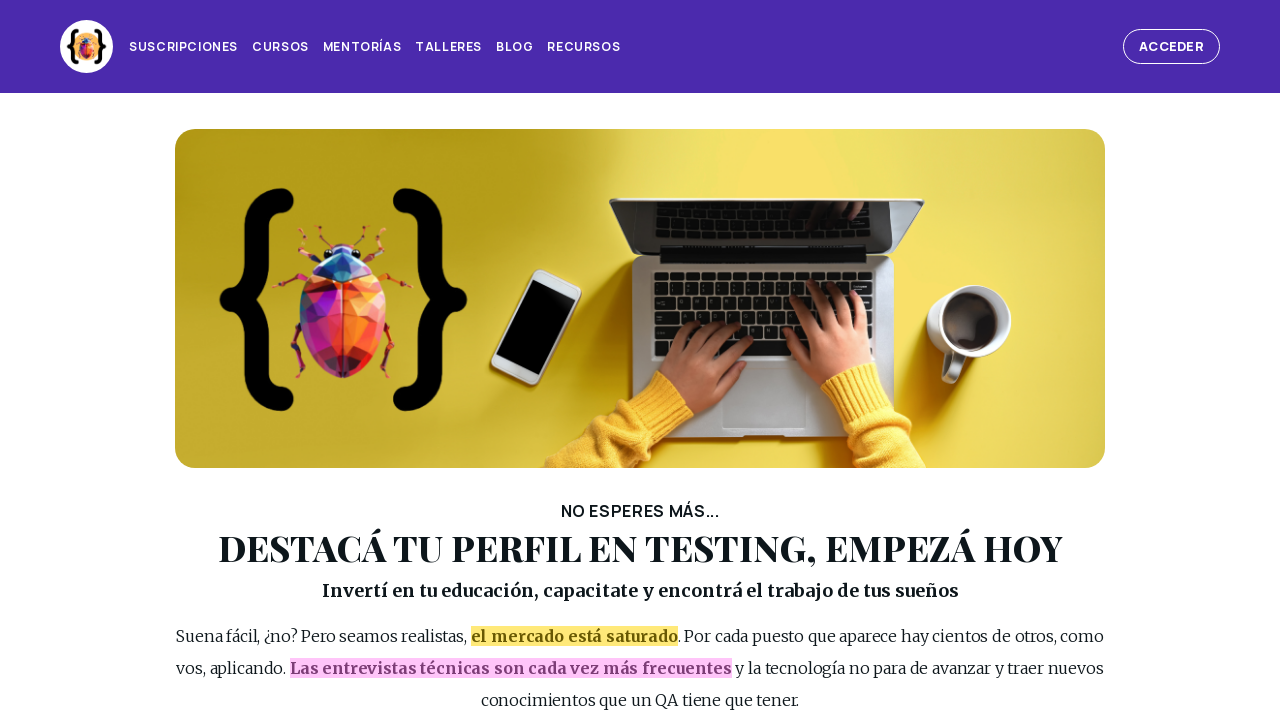

Verified page title is 'Free Range Testers'
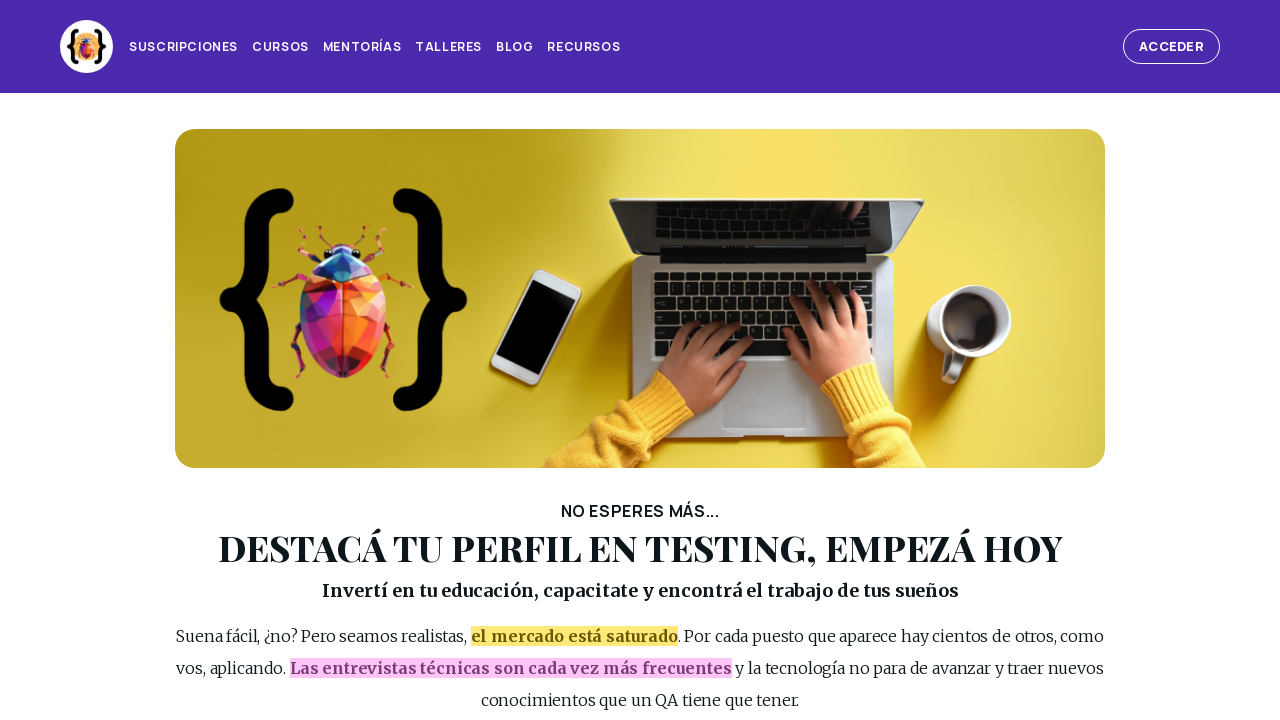

Clicked on 'Cursos' link in main navigation at (280, 47) on internal:role=link[name="Cursos"s]
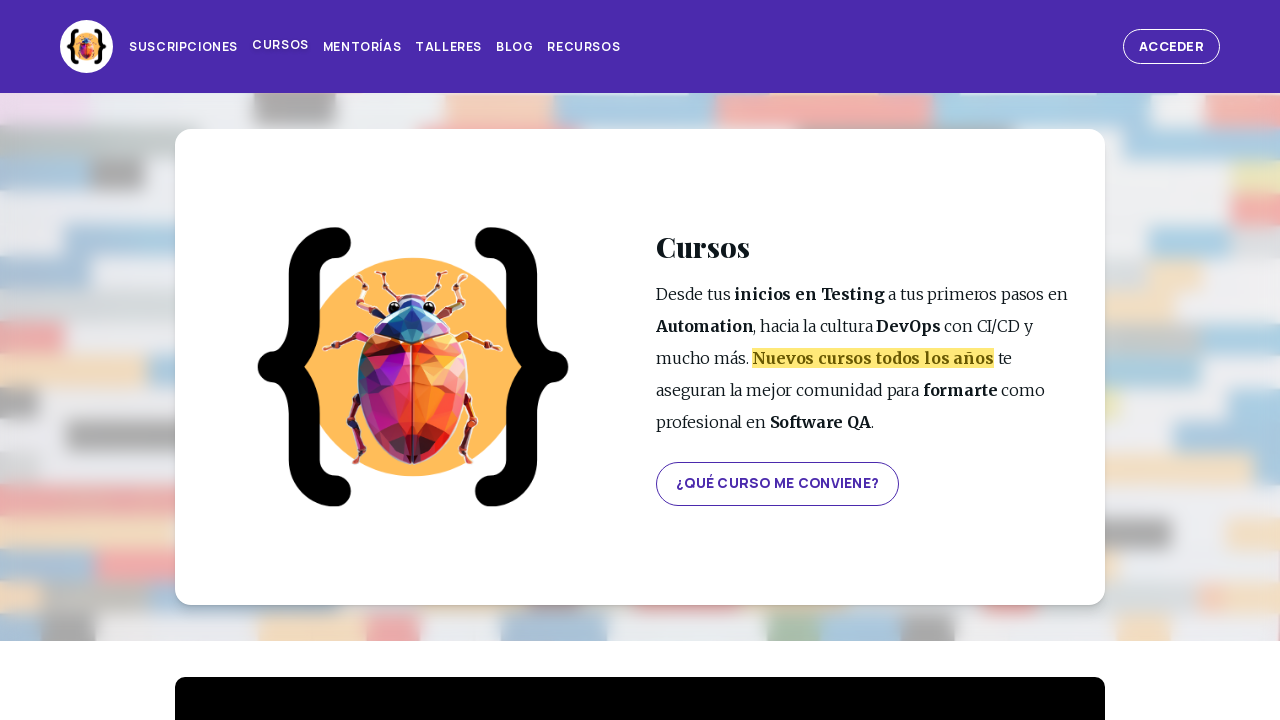

Navigation to Cursos section completed
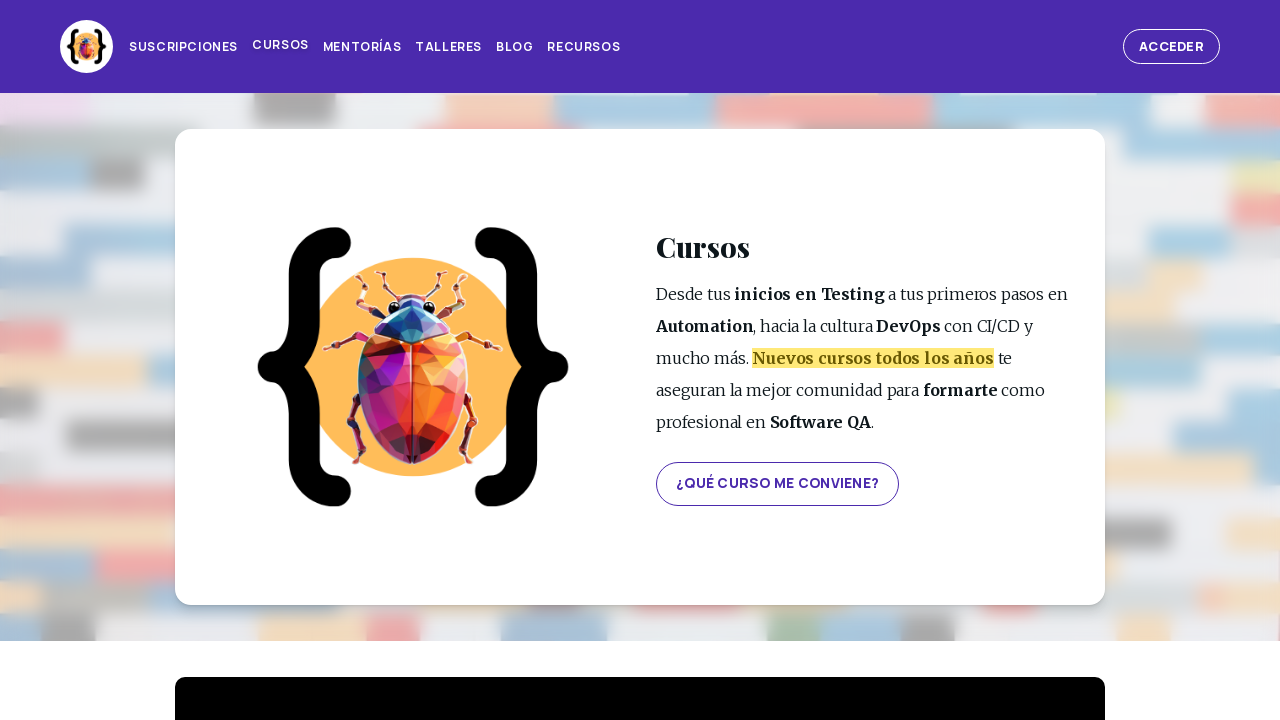

Verified URL matches cursos pattern
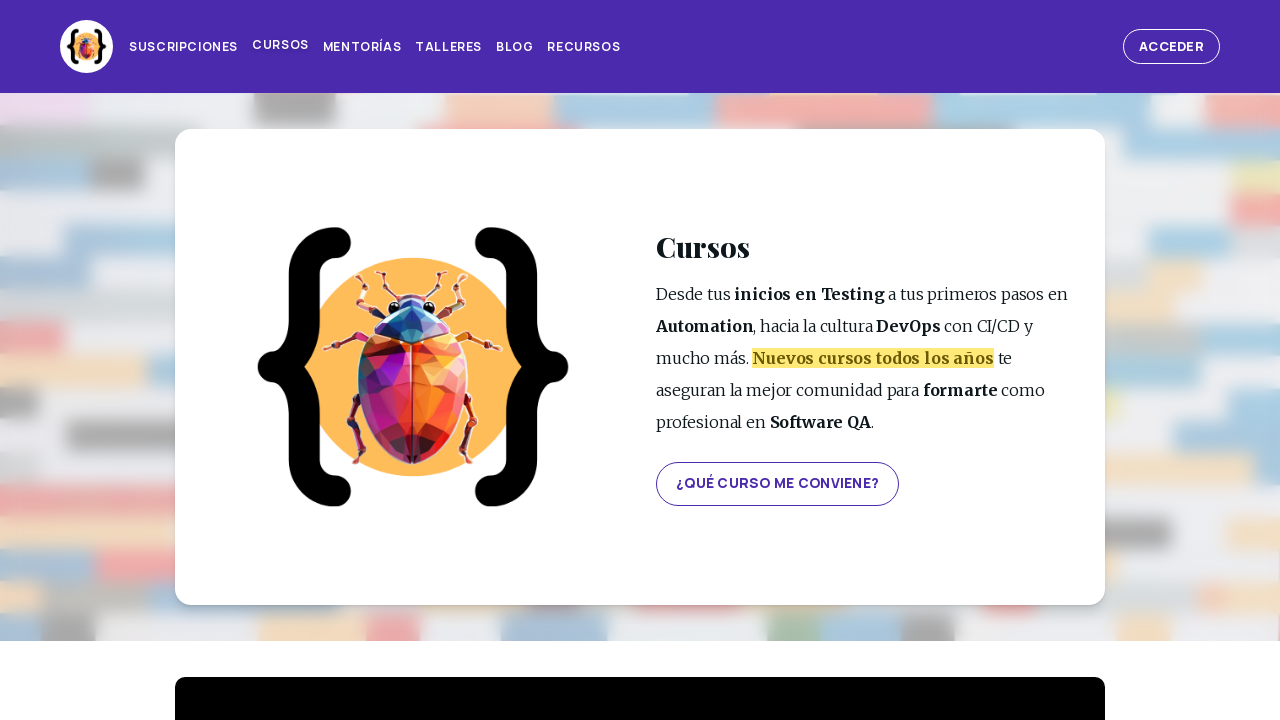

Verified page title is 'Cursos'
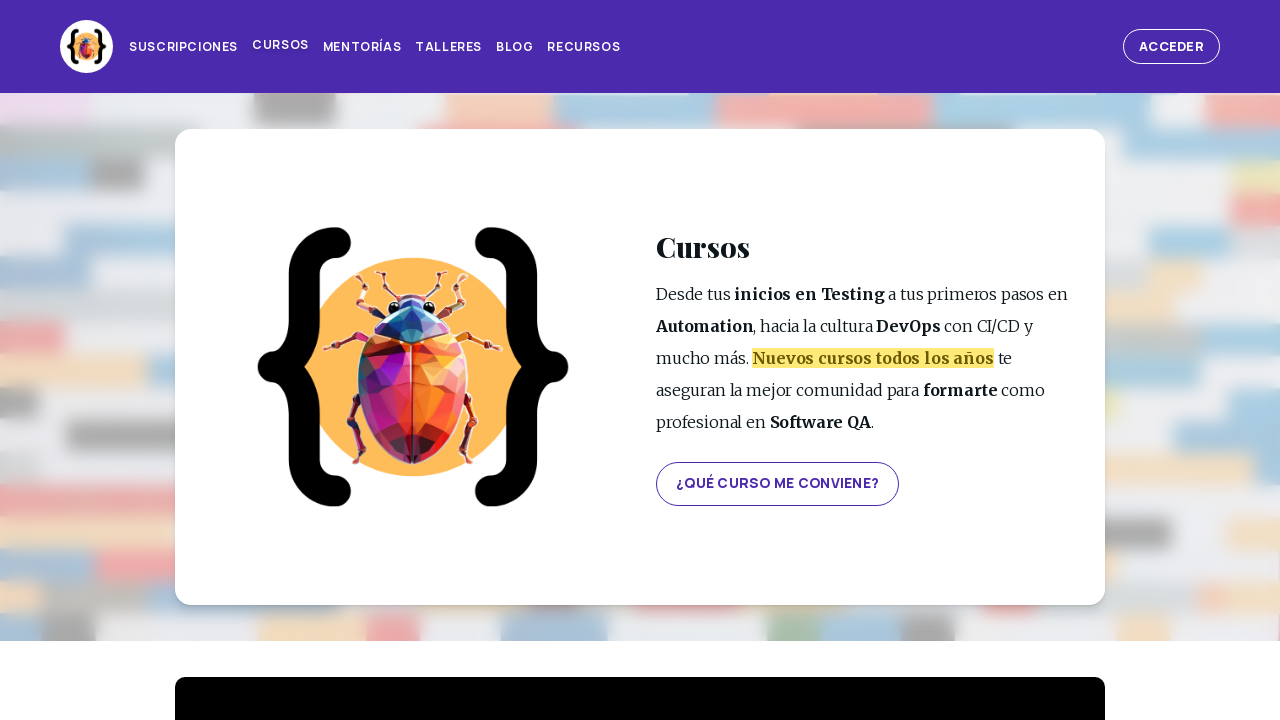

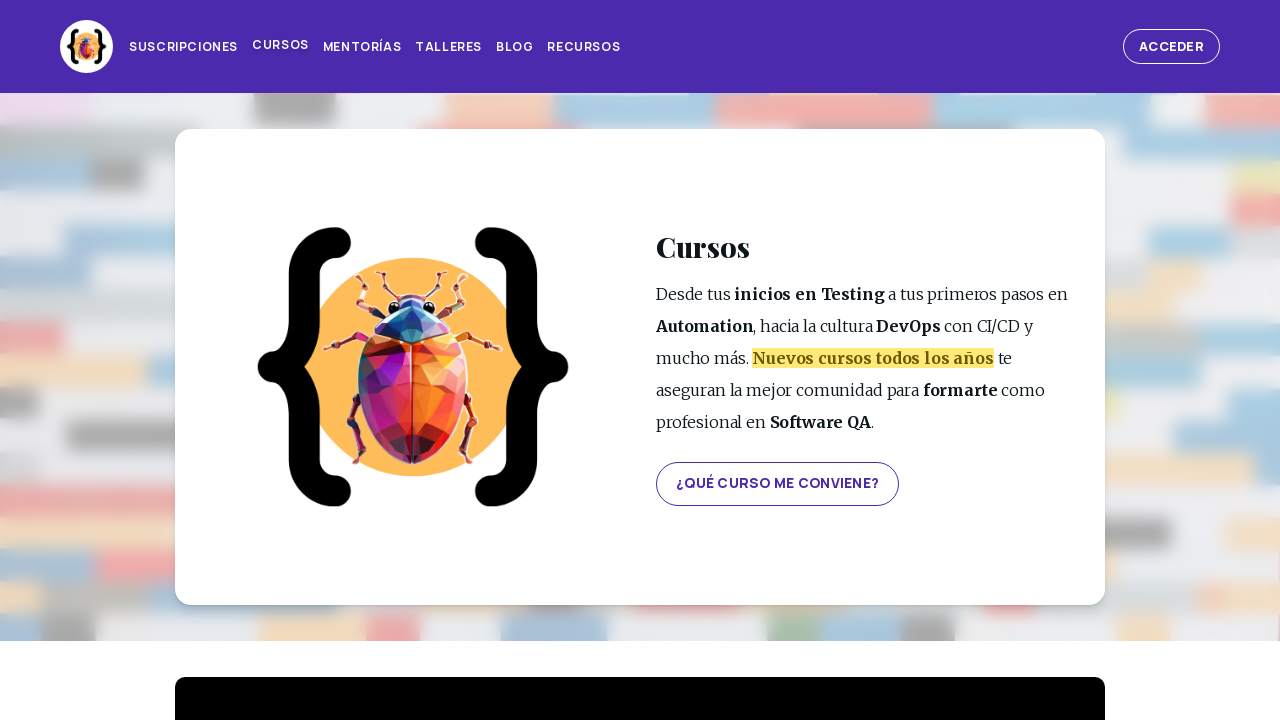